Navigates to ICICI Bank homepage and maximizes the browser window. This is a minimal test that verifies the page loads successfully.

Starting URL: http://icicibank.com

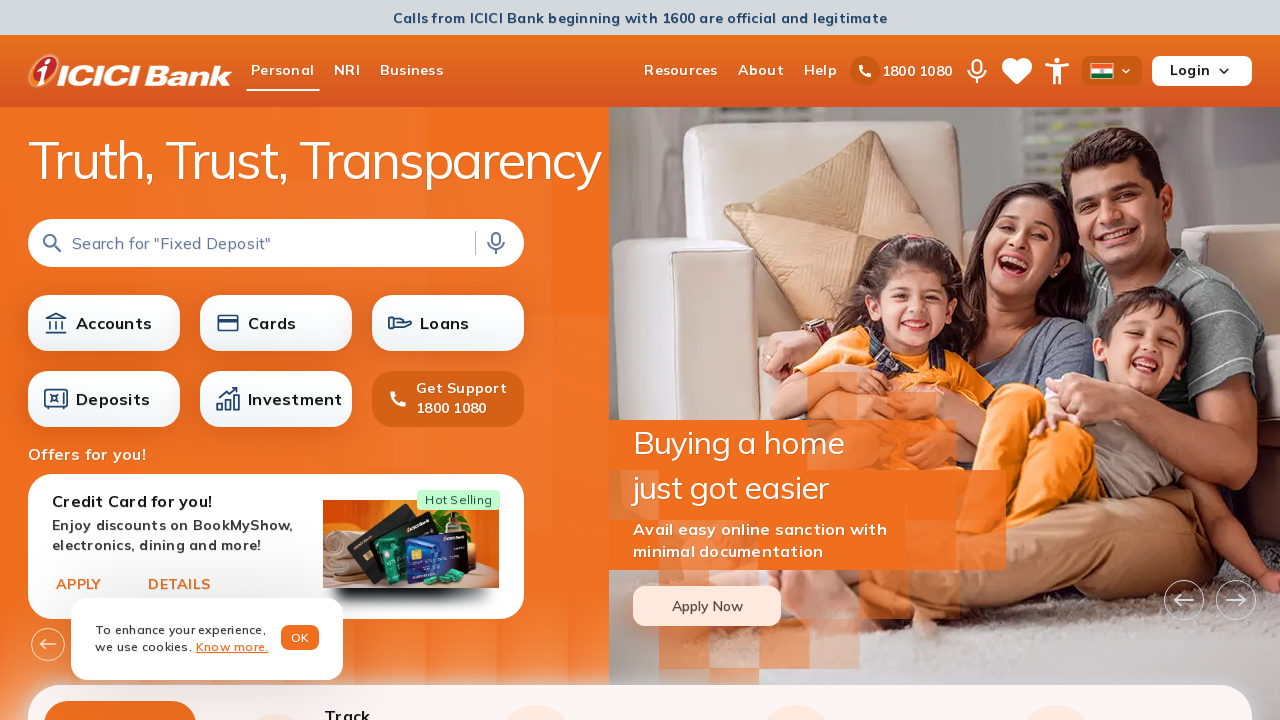

Waited for page DOM to load
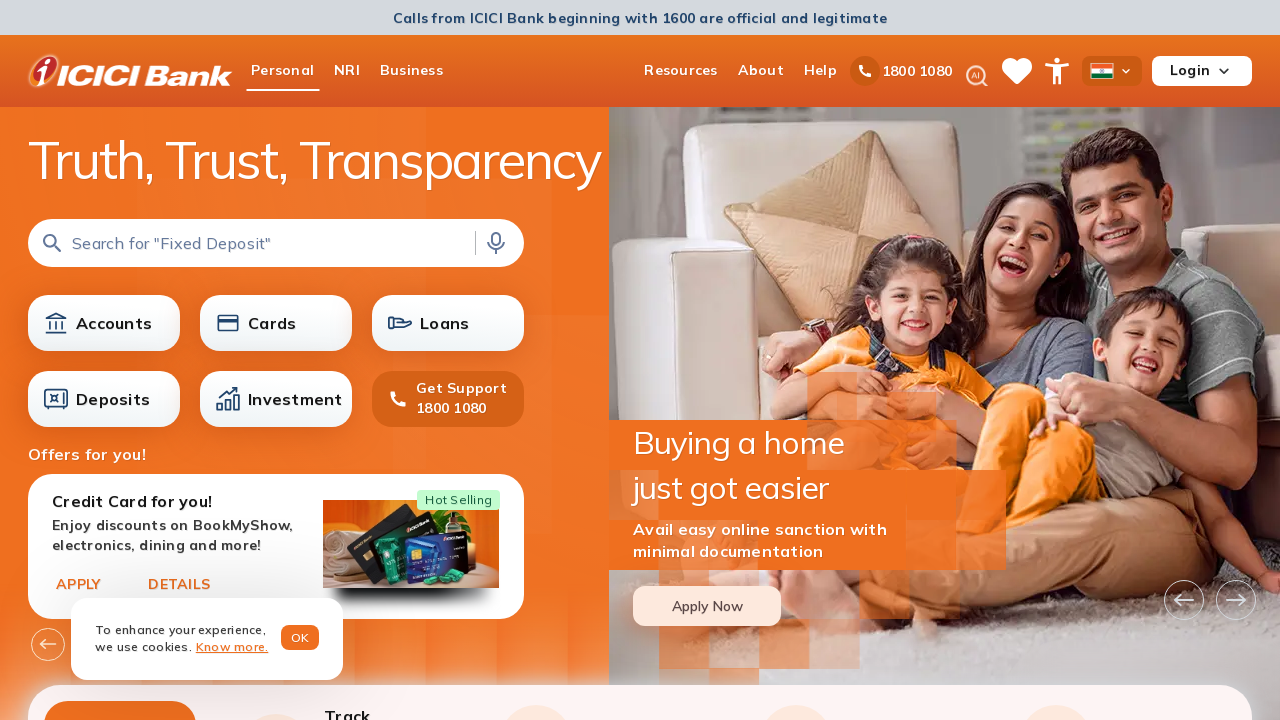

Verified body element is present on ICICI Bank homepage
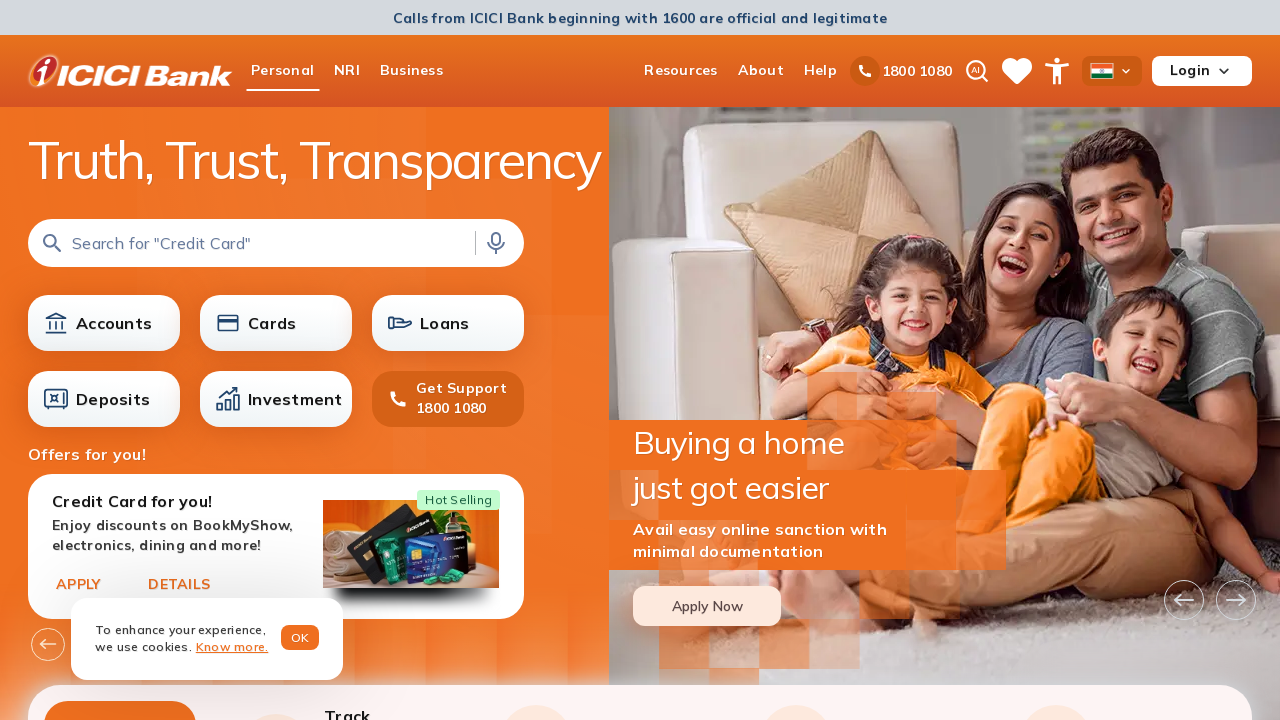

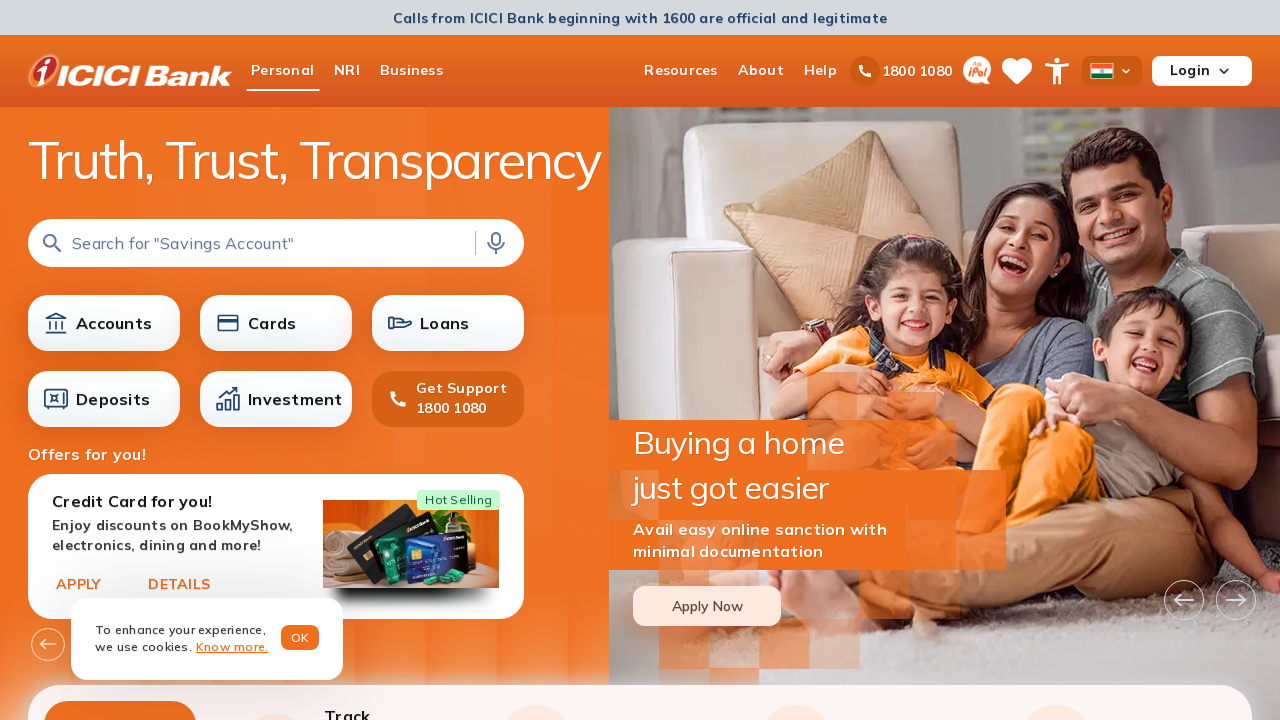